Navigates to Web Tables page and adds a new record by filling out the registration form with first name, last name, email, age, salary, and department fields

Starting URL: https://demoqa.com

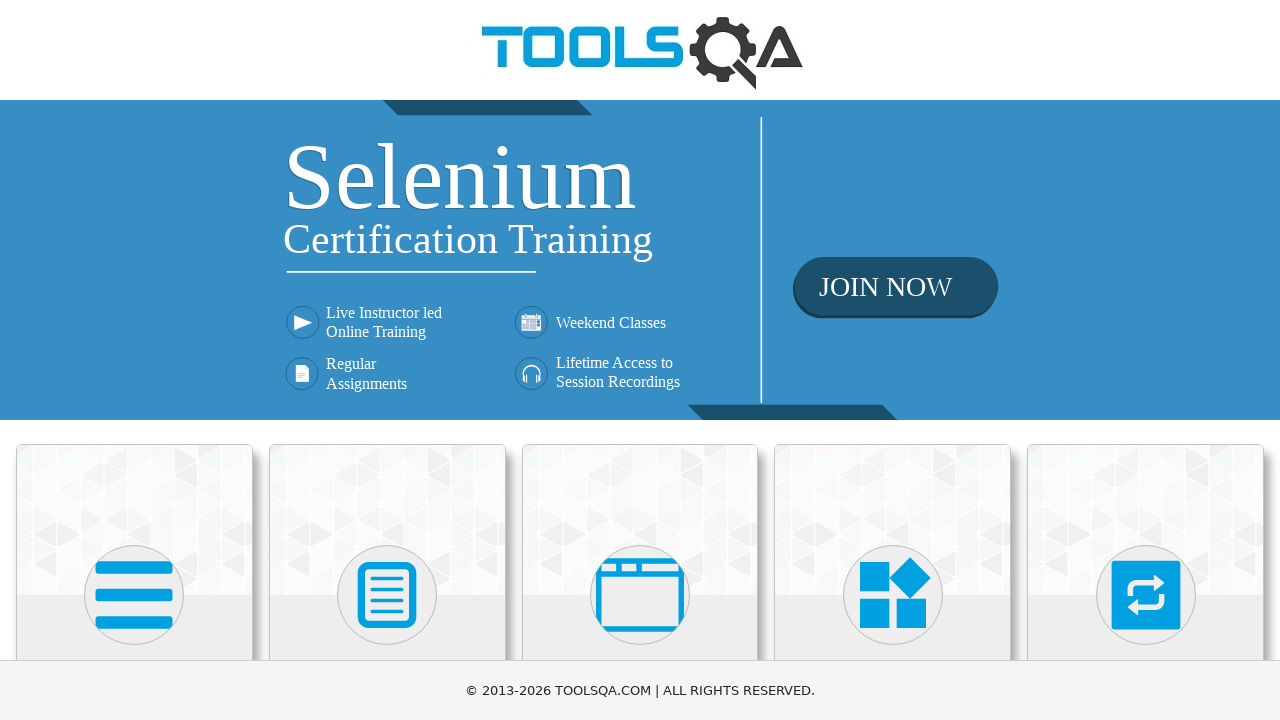

Navigated to DemoQA homepage
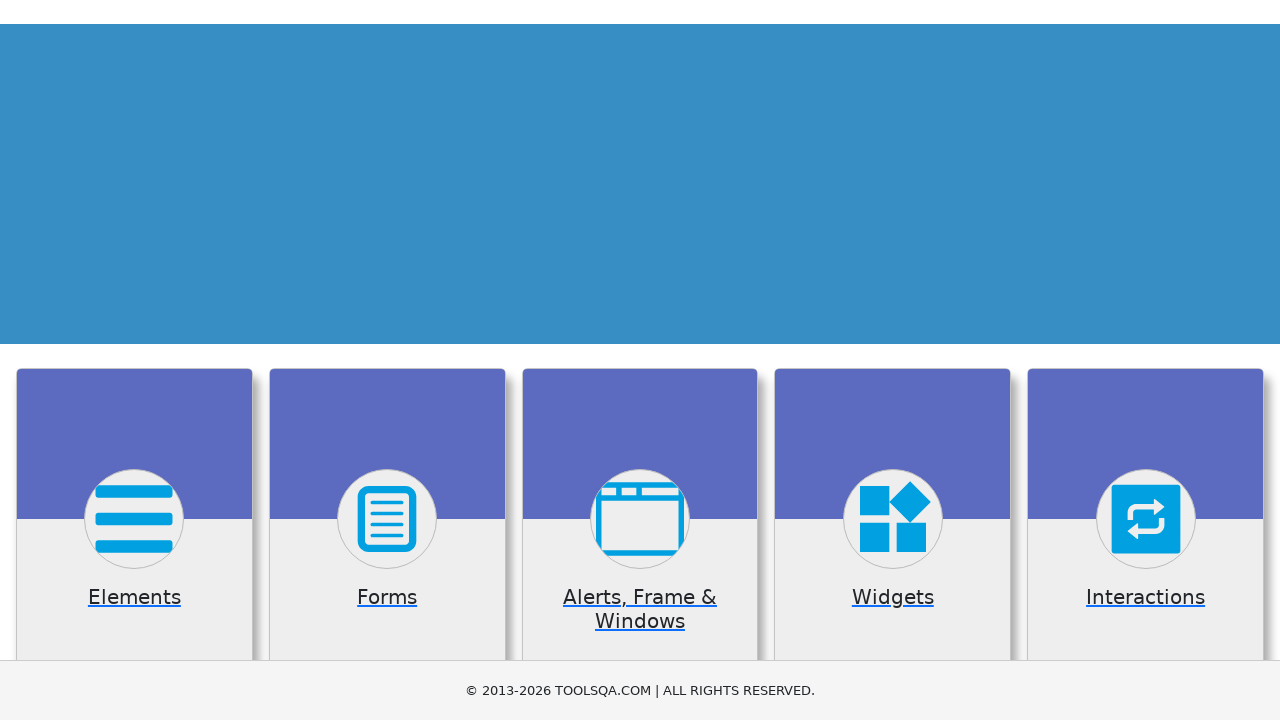

Clicked on Elements card at (134, 360) on xpath=//h5[text()='Elements']
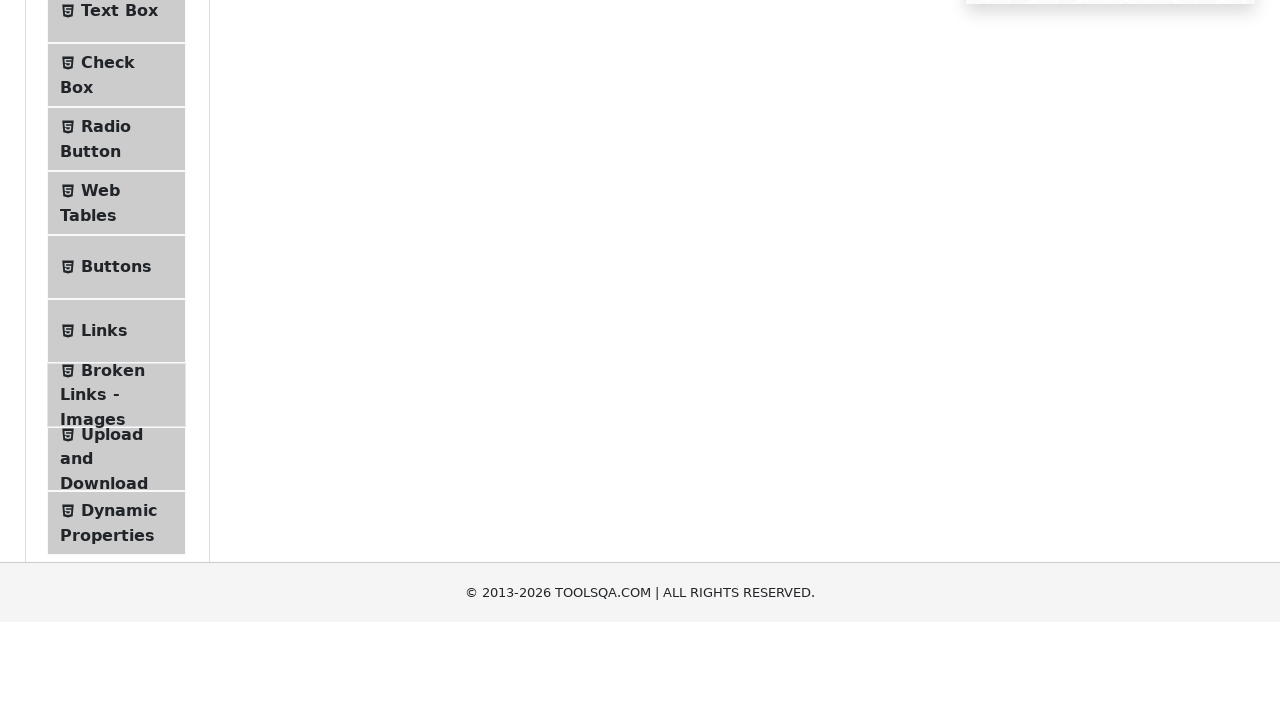

Clicked on Web Tables menu item at (100, 440) on xpath=//span[text()='Web Tables']
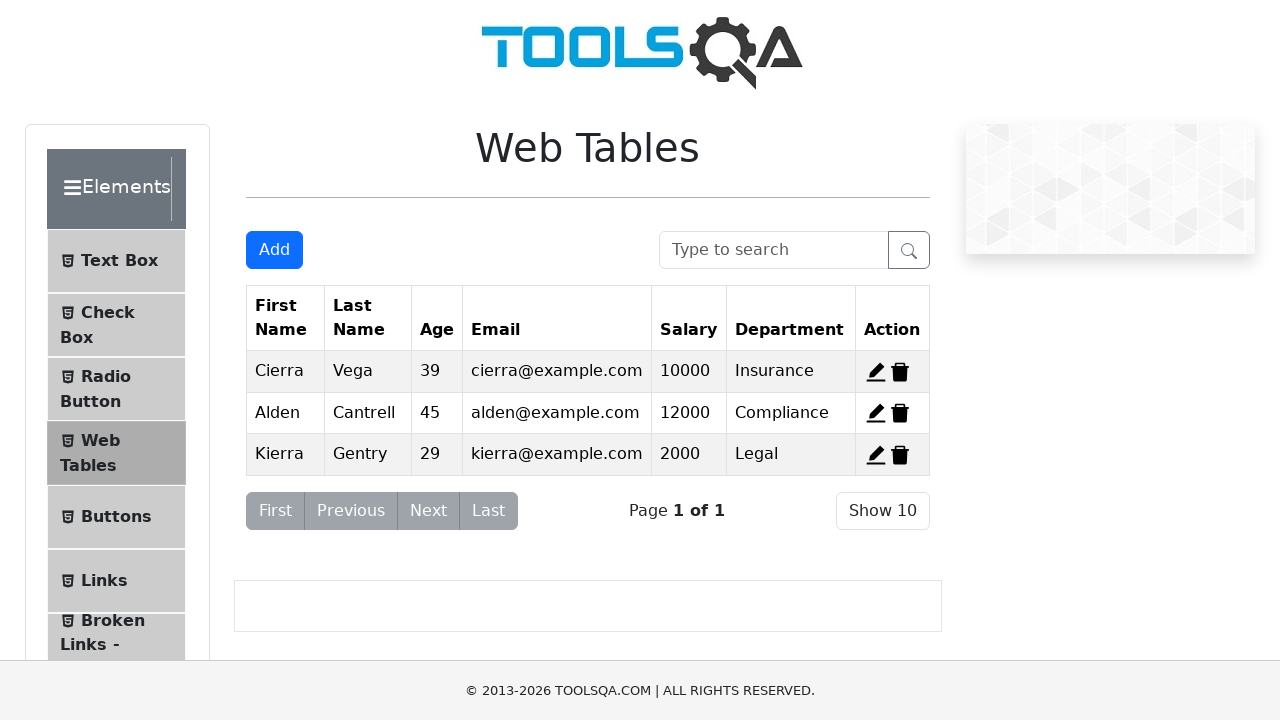

Clicked Add button to open registration form at (274, 250) on xpath=//button[contains(@id, 'addNewRecordButton')]
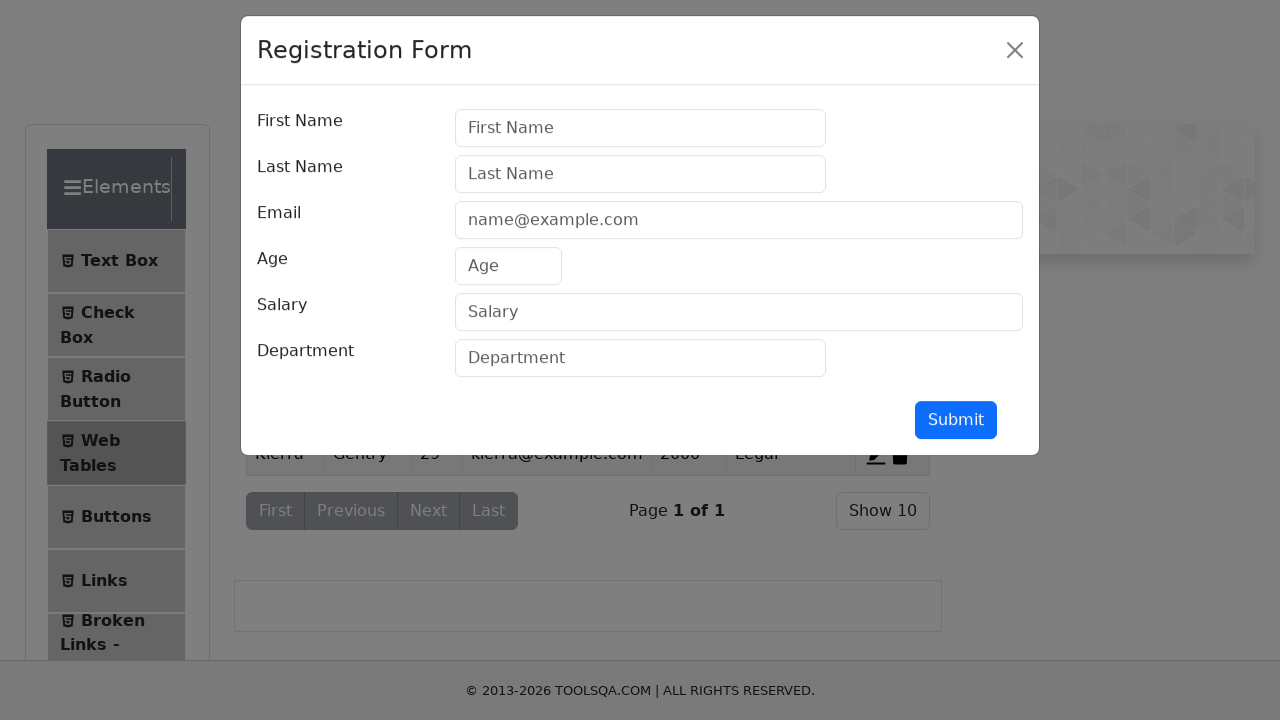

Filled first name field with 'Michael' on //input[@id='firstName']
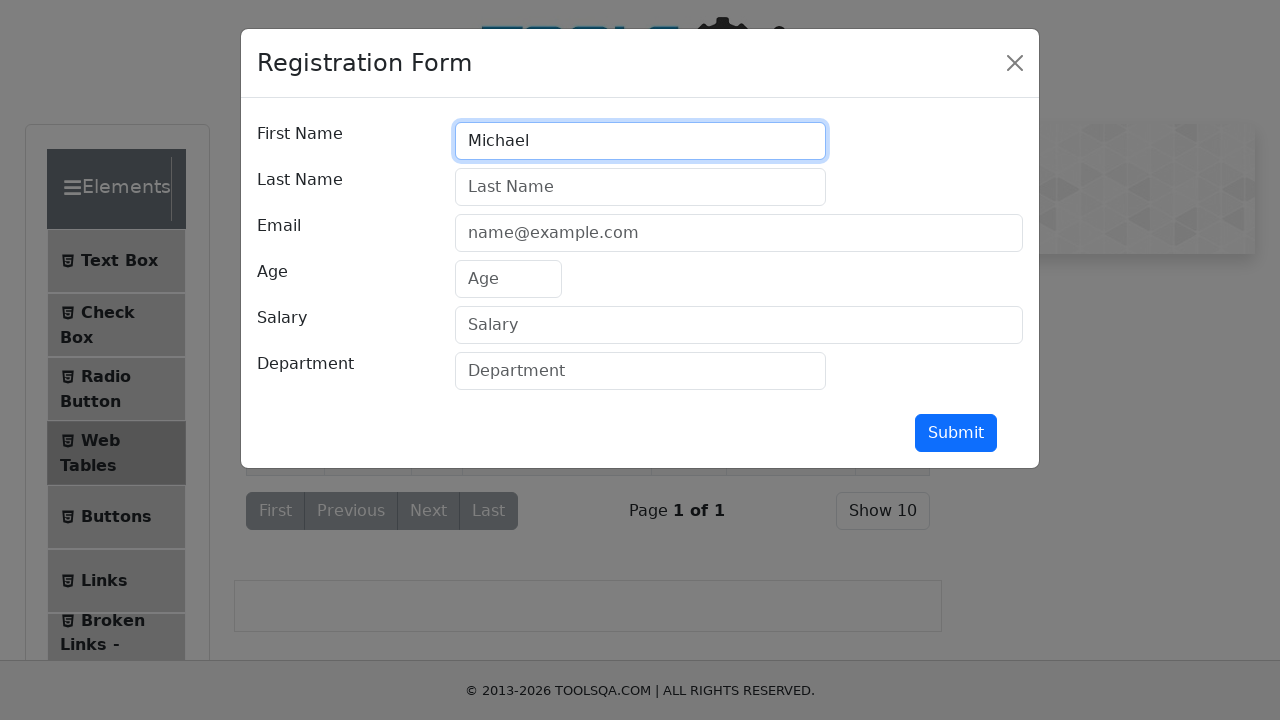

Filled last name field with 'Thompson' on //input[@id='lastName']
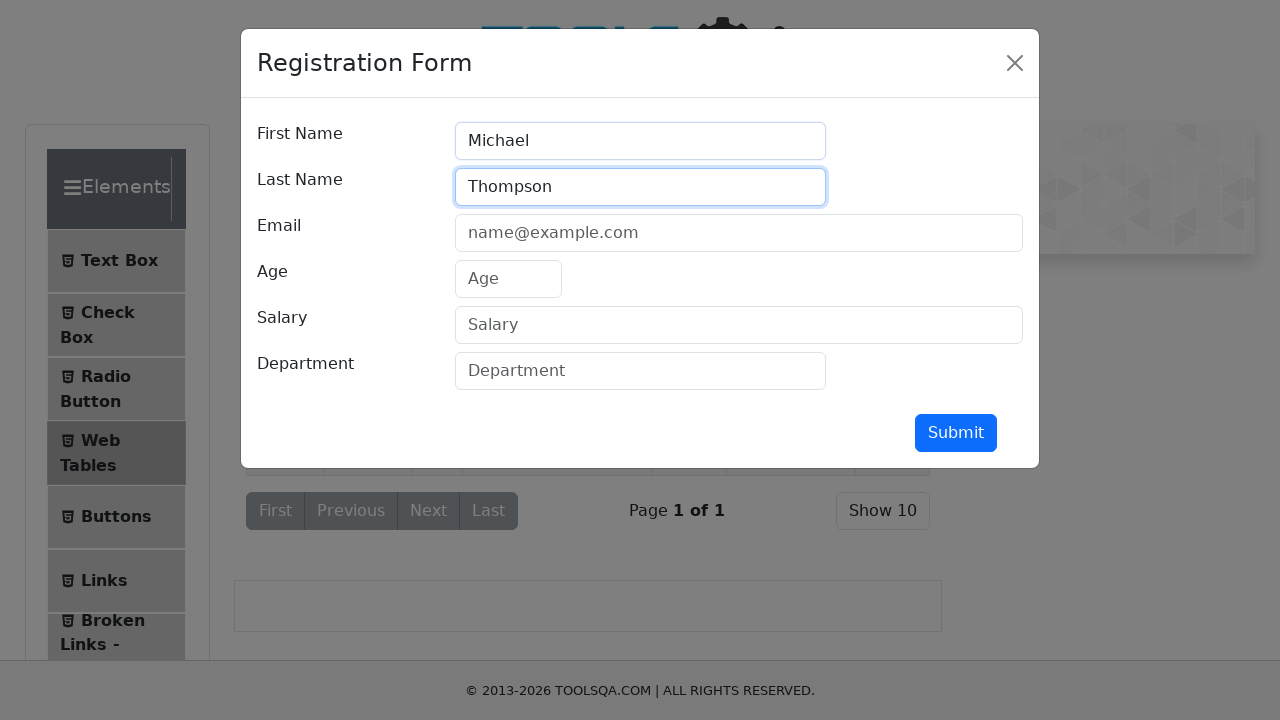

Filled email field with 'michael.thompson@example.com' on //input[@id='userEmail']
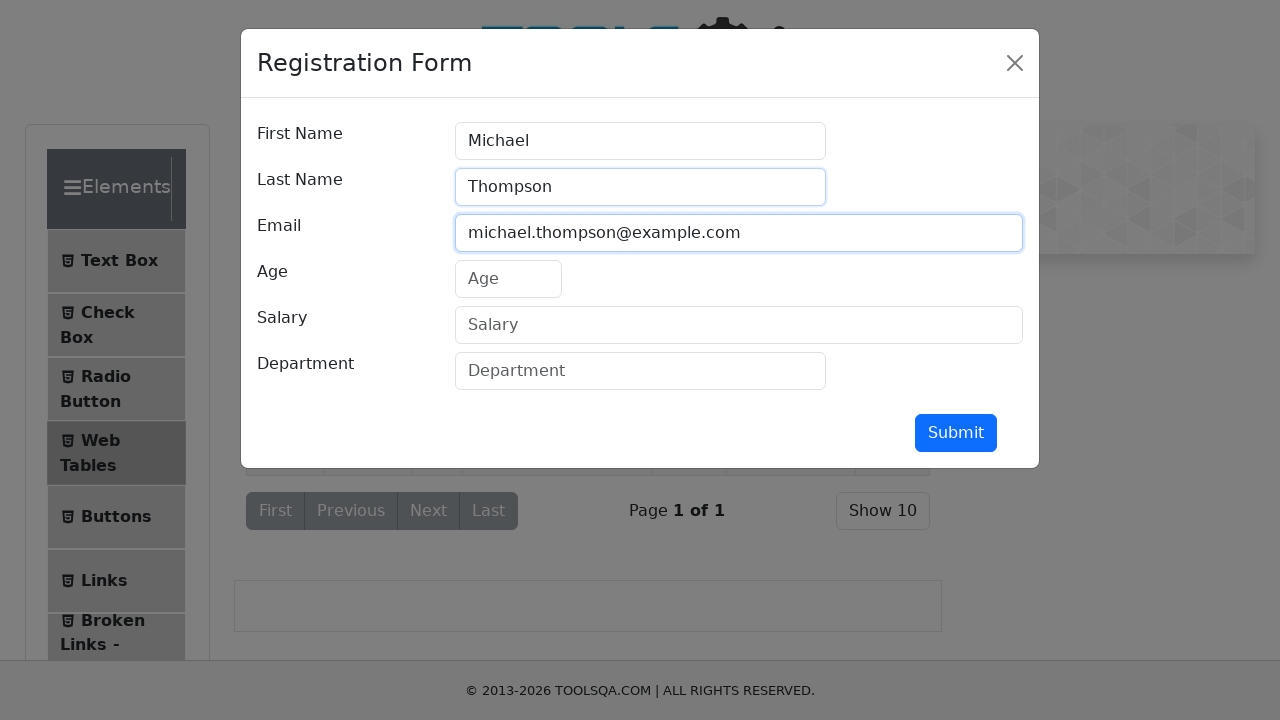

Filled age field with '32' on //input[@id='age']
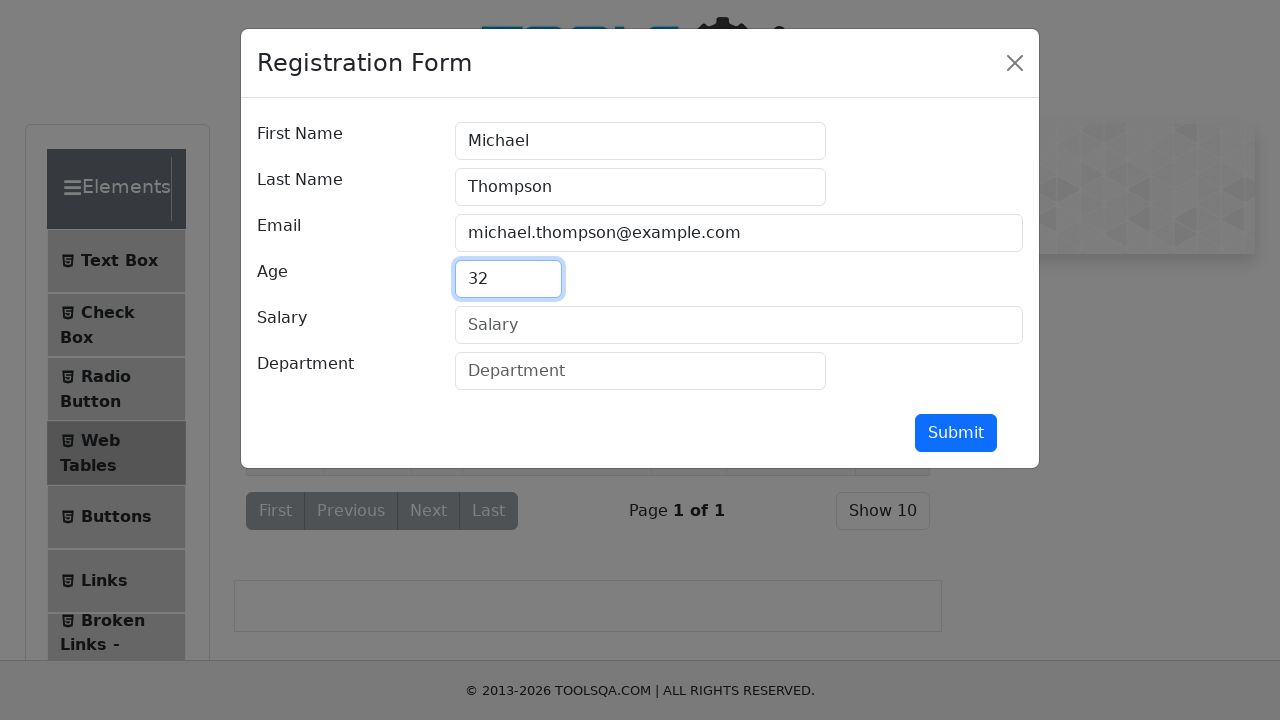

Filled salary field with '75000' on //input[@id='salary']
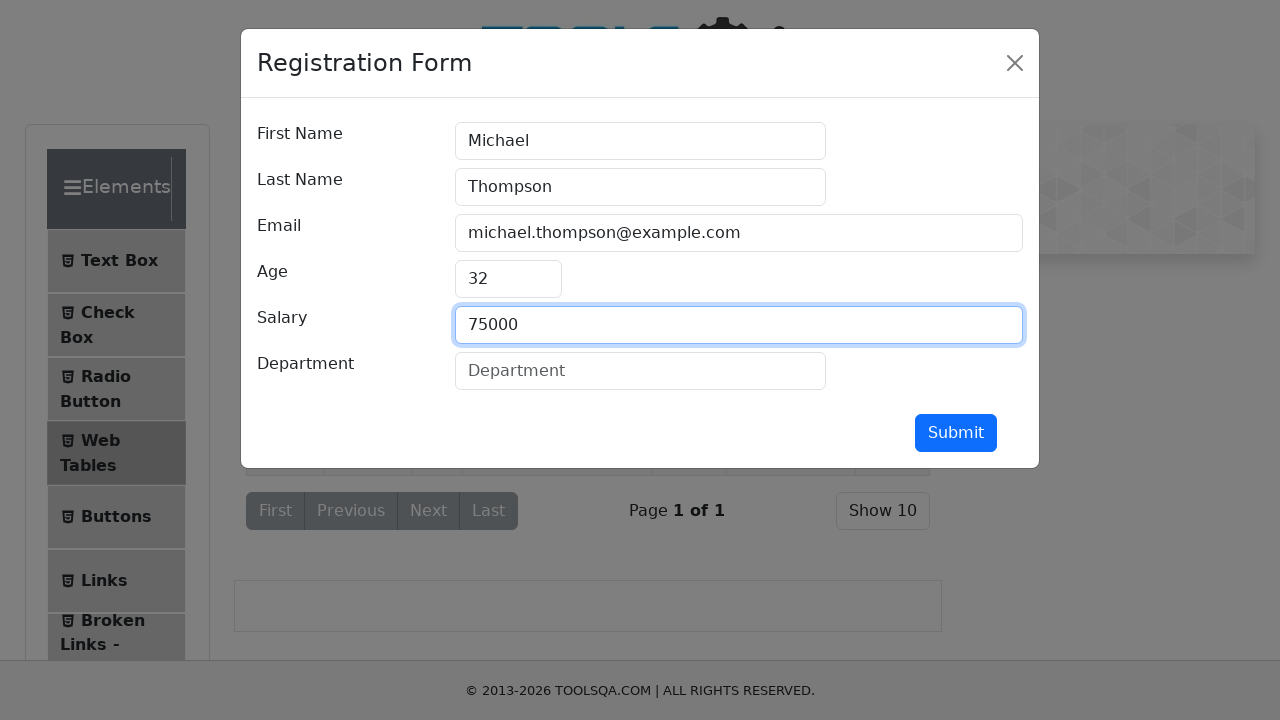

Filled department field with 'Engineering' on //input[@id='department']
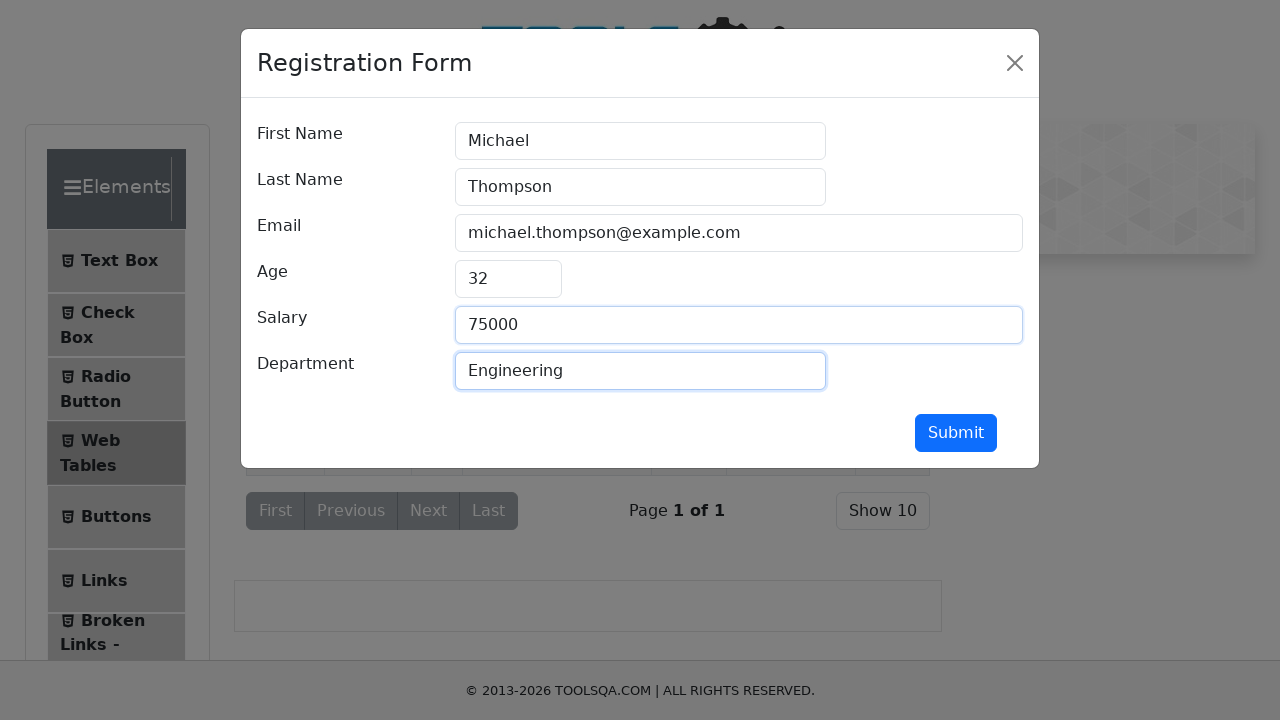

Clicked submit button to add new record at (956, 433) on xpath=//button[@id='submit']
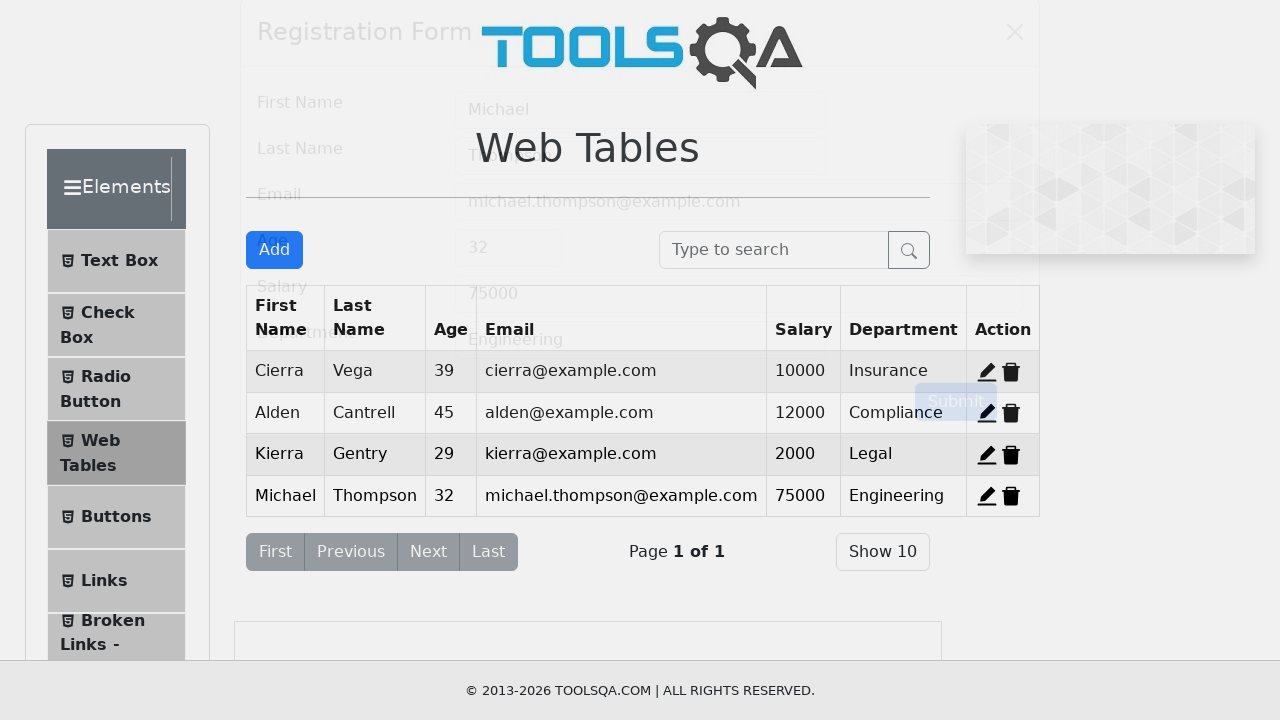

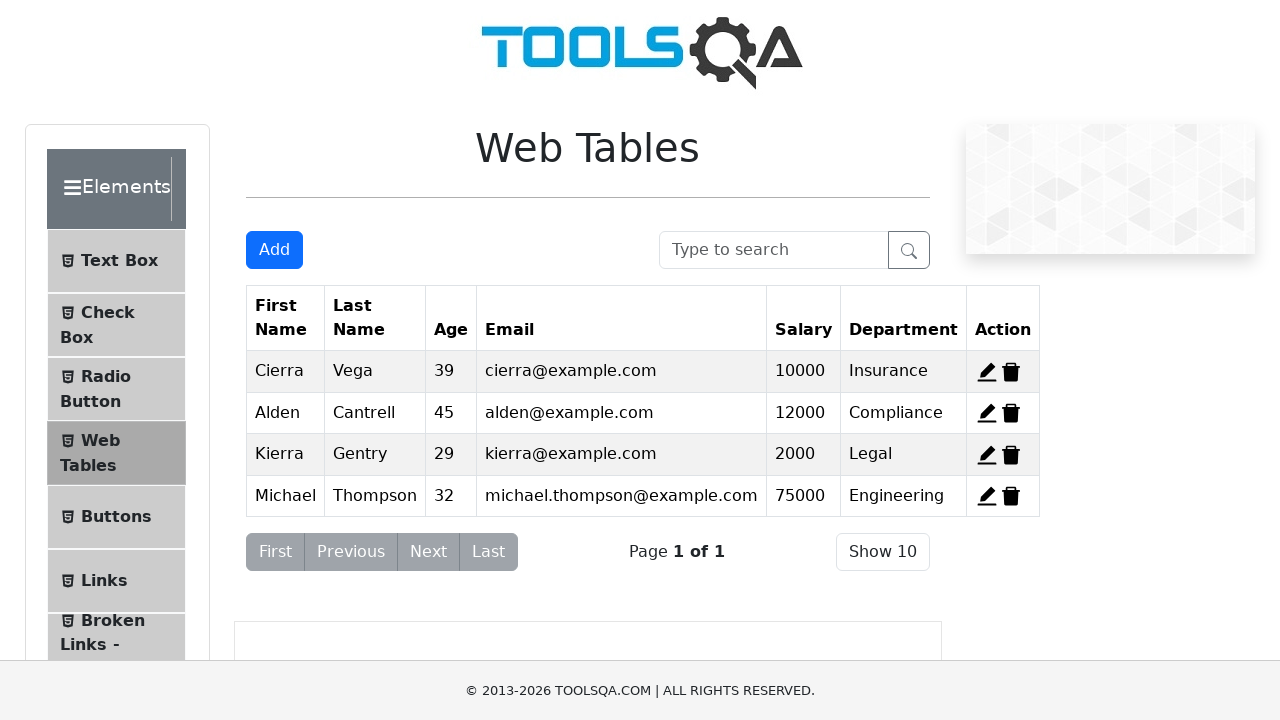